Tests an explicit wait scenario where the script waits for a price element to show "100", then clicks a book button, calculates a mathematical answer based on a displayed value, submits the answer, and handles an alert dialog.

Starting URL: http://suninjuly.github.io/explicit_wait2.html

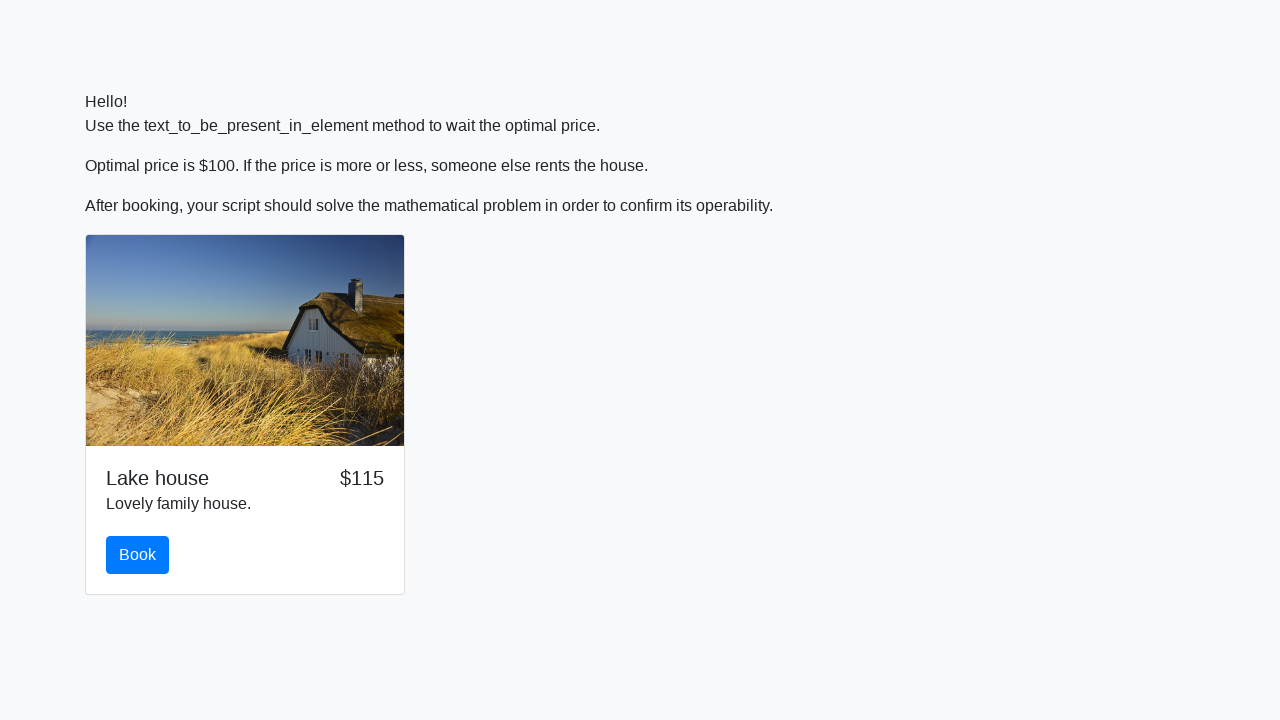

Waited for price element to display '100'
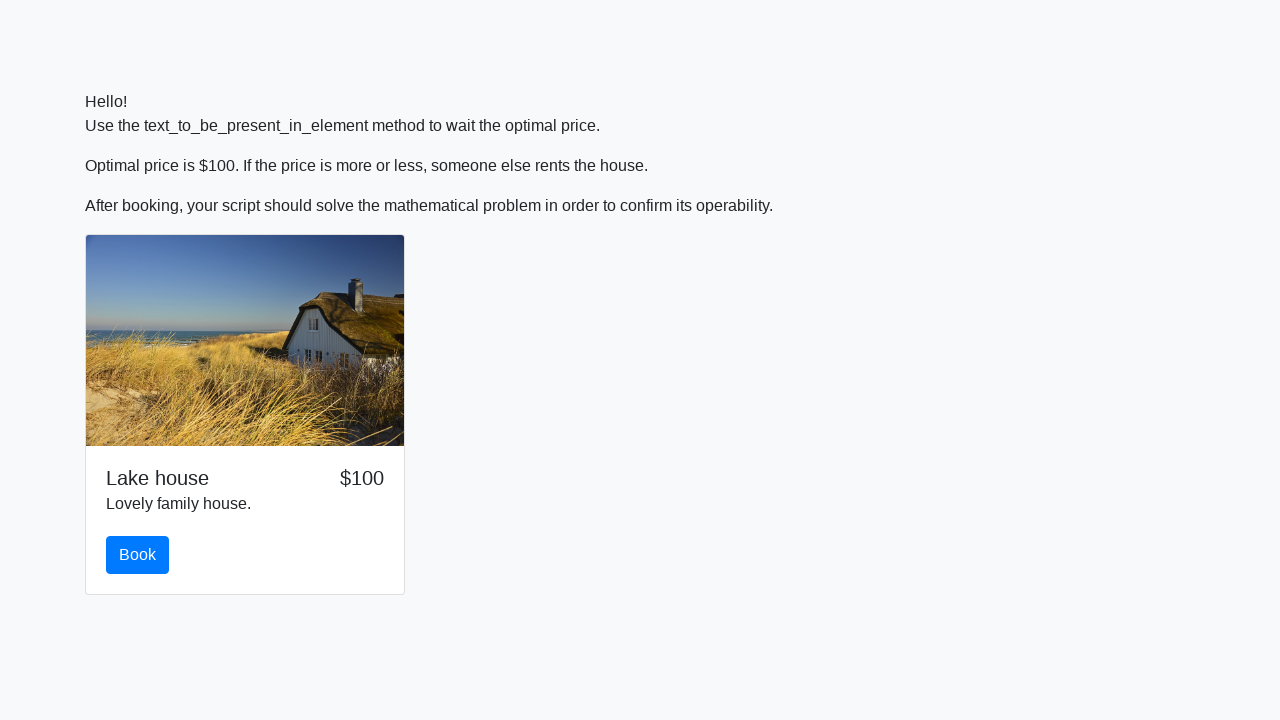

Clicked the book button at (138, 555) on #book
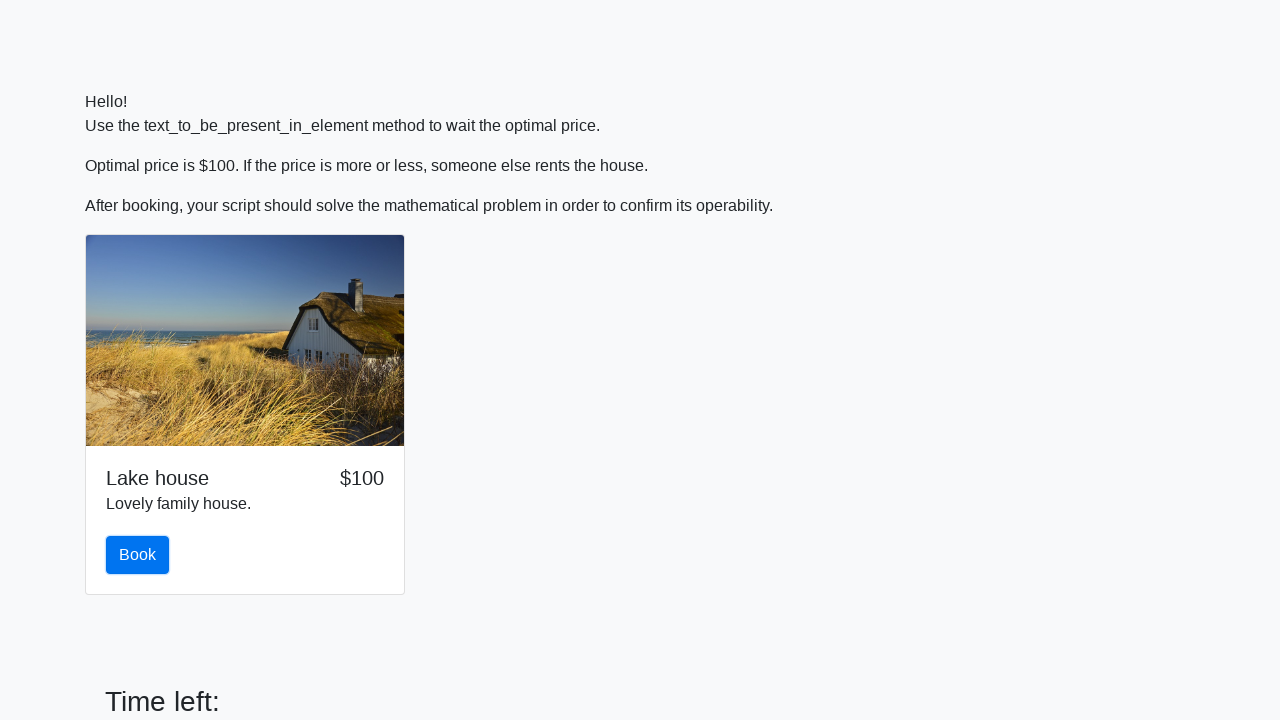

Retrieved input value: 243
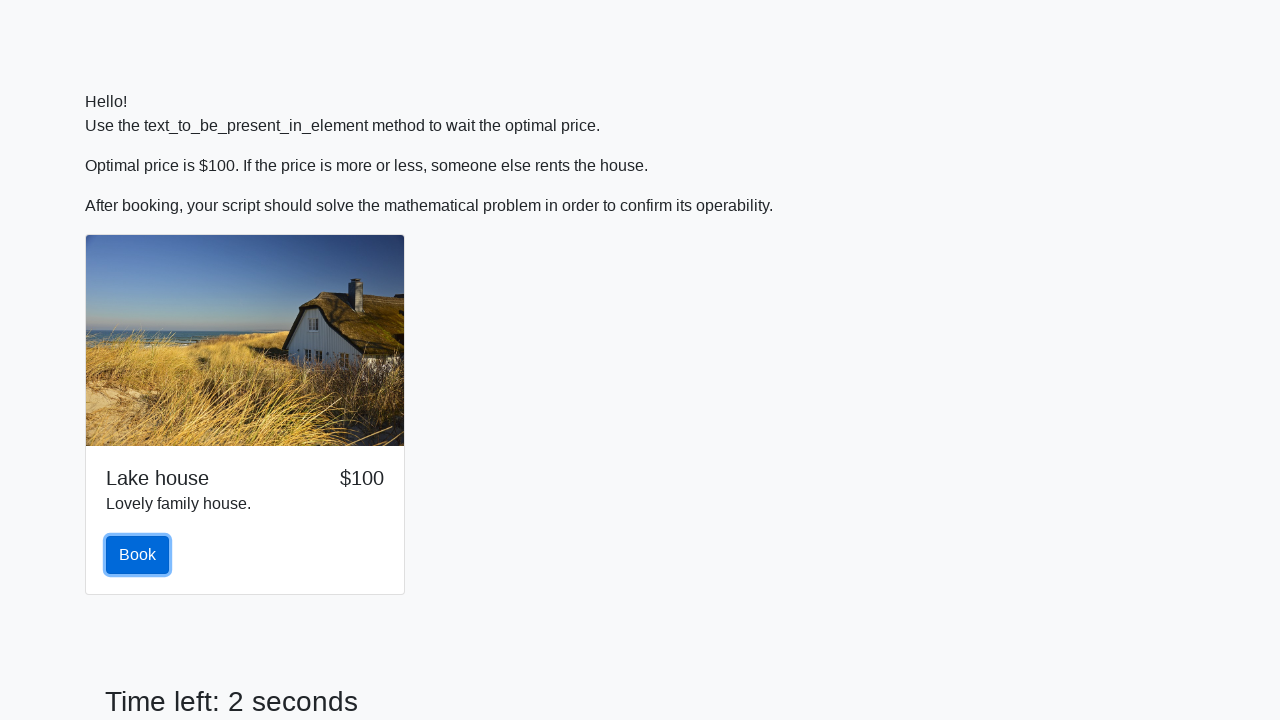

Filled answer field with calculated value: 2.3683833378097745 on #answer
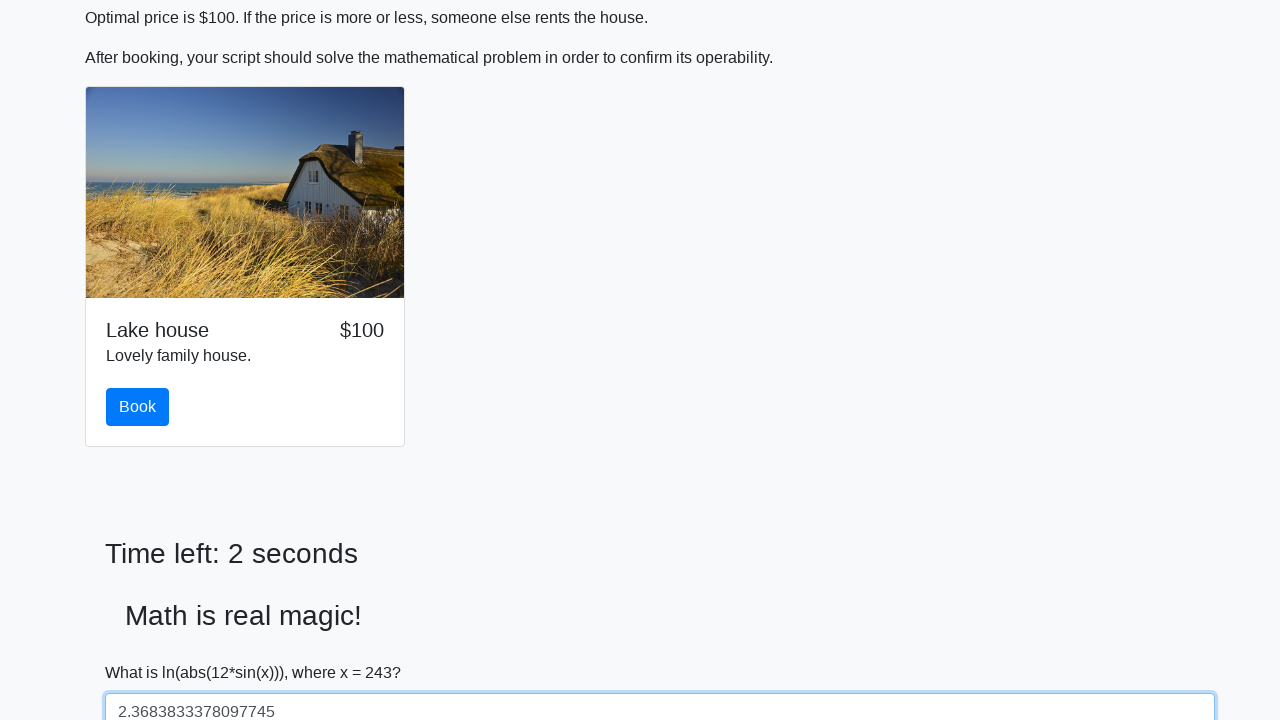

Clicked the solve button at (143, 651) on #solve
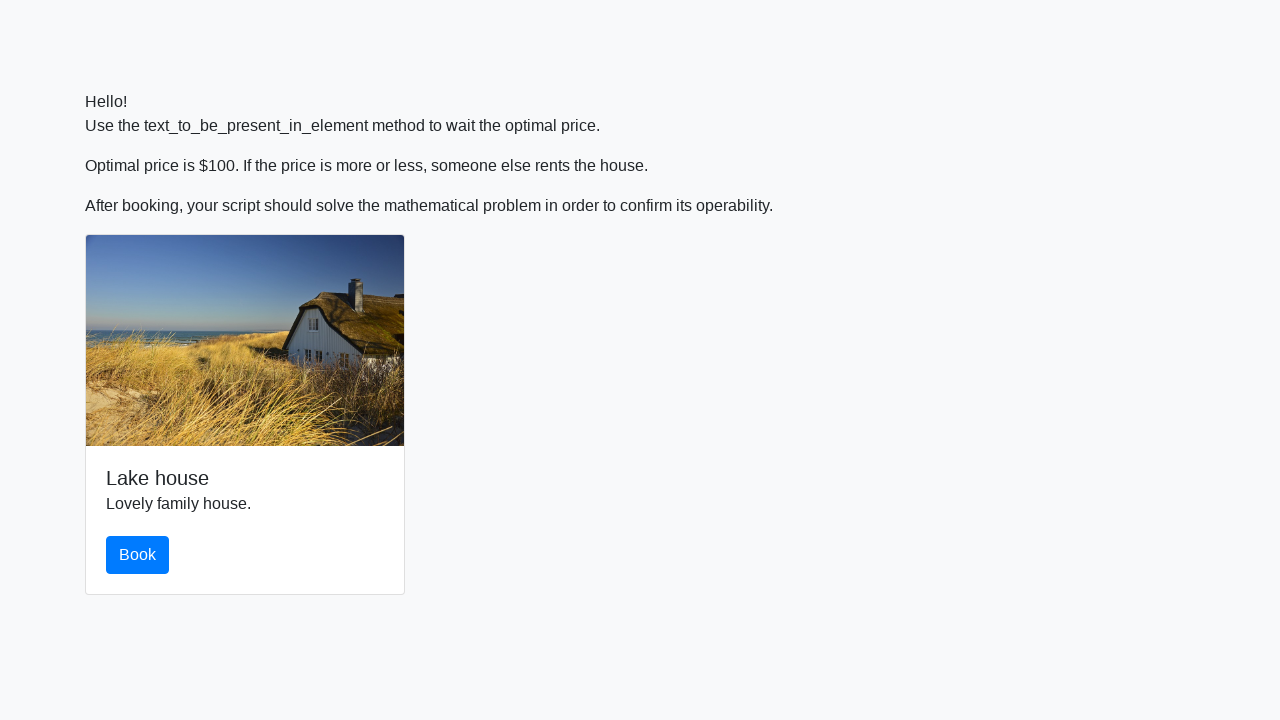

Set up alert dialog handler to accept
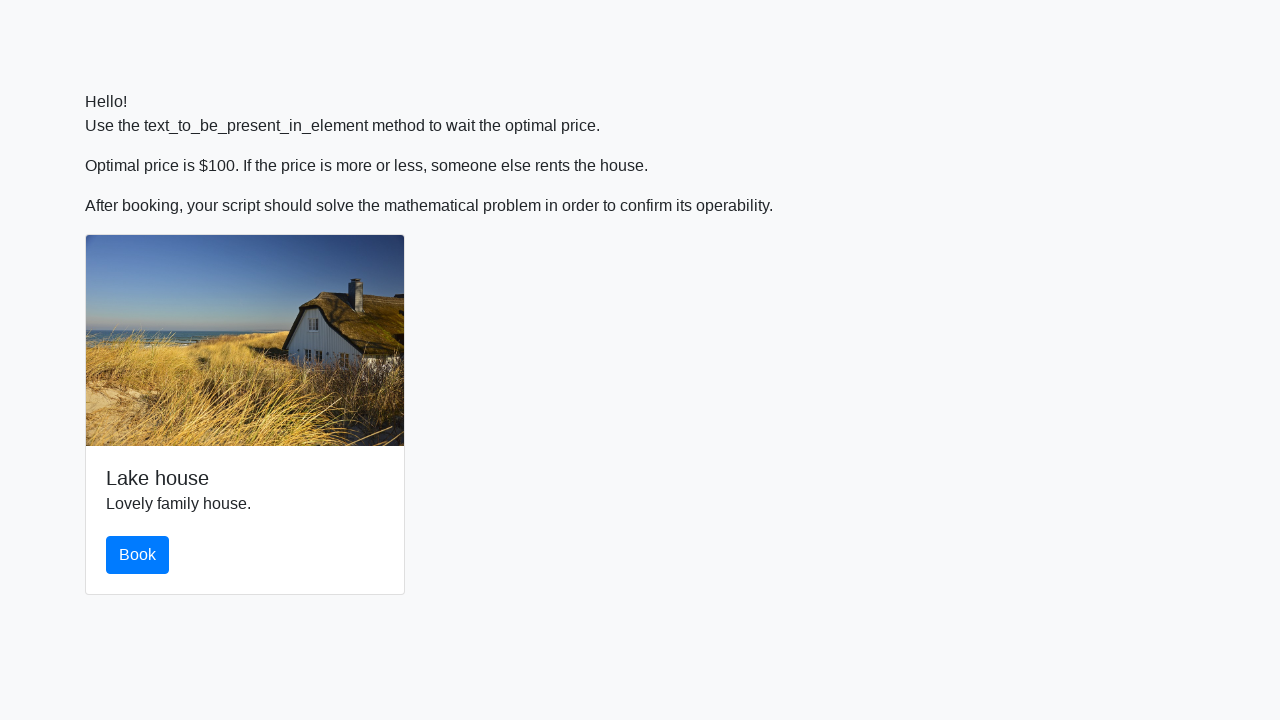

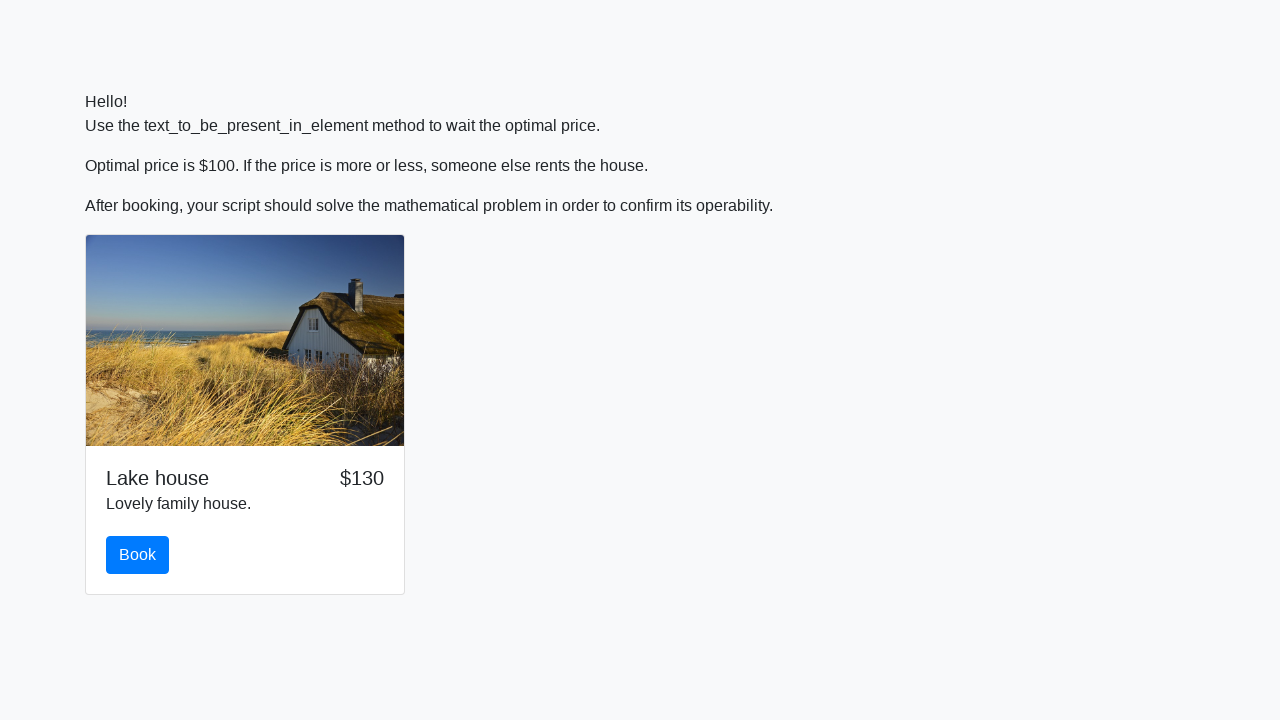